Tests navigation to the Dragabble interaction feature

Starting URL: https://demoqa.com/

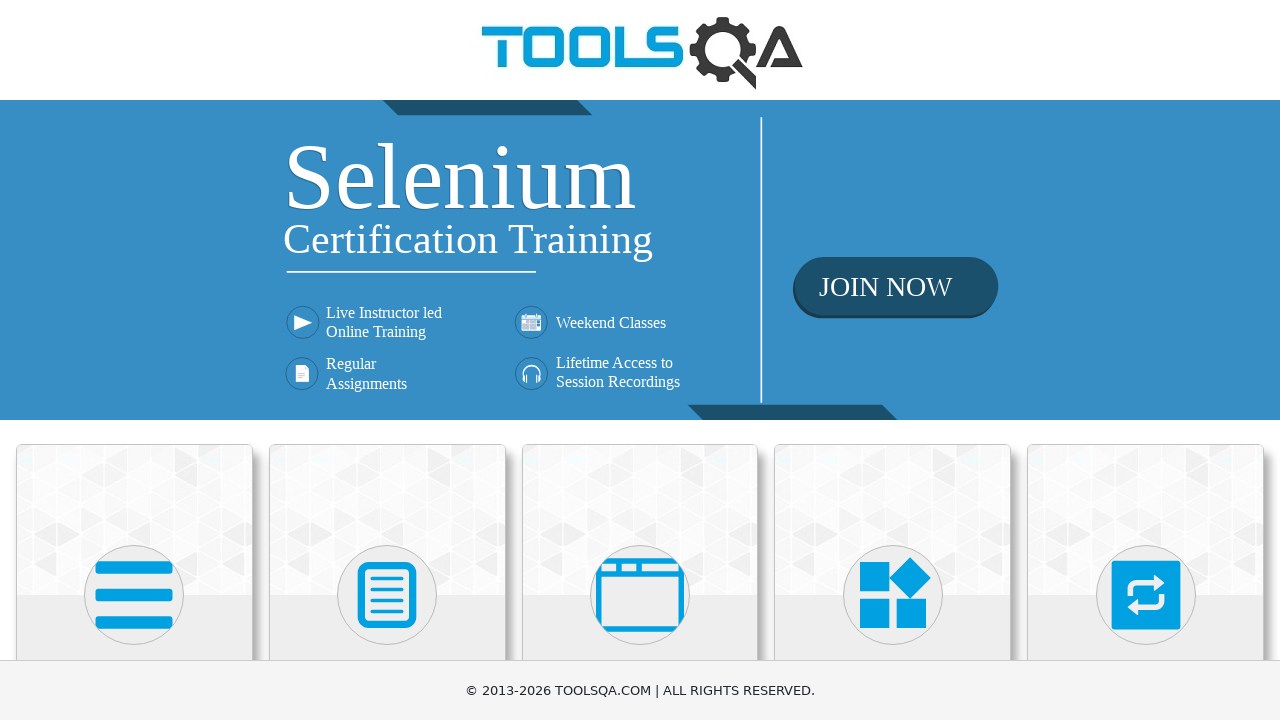

Clicked on Interactions menu at (1146, 360) on text=Interactions
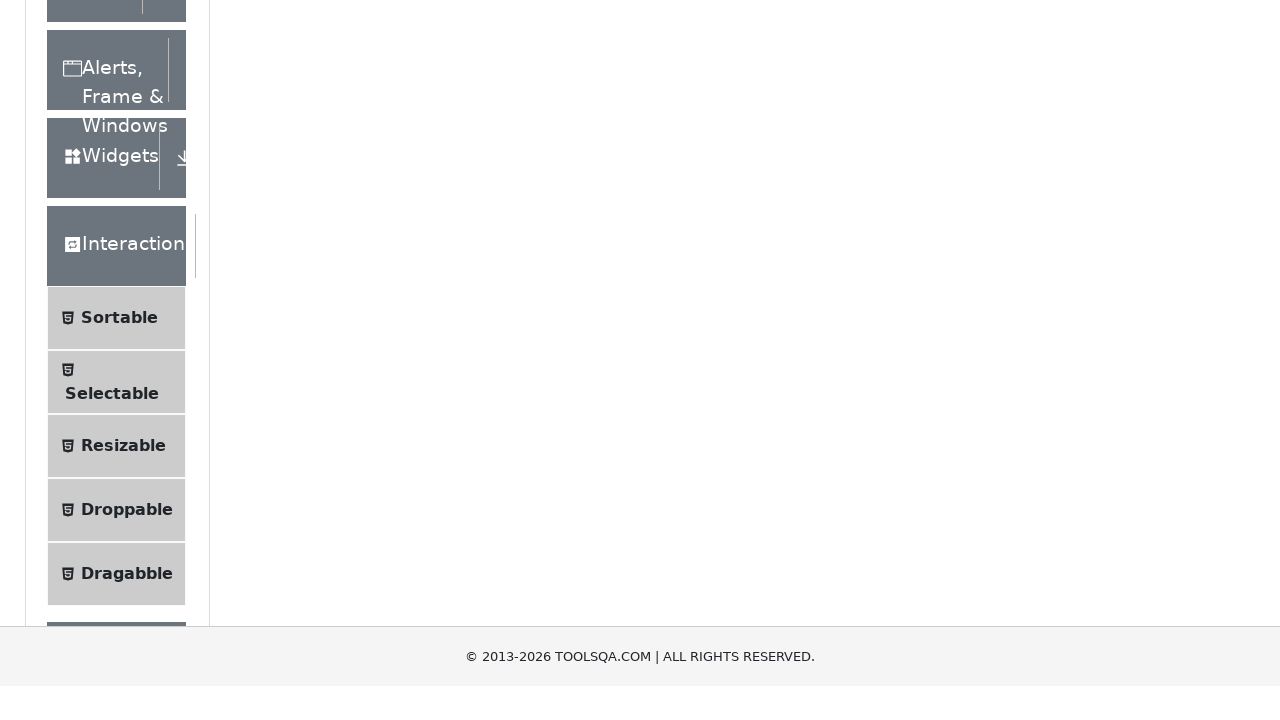

Clicked on Dragabble option to navigate to the Dragabble interaction feature at (127, 475) on text=Dragabble
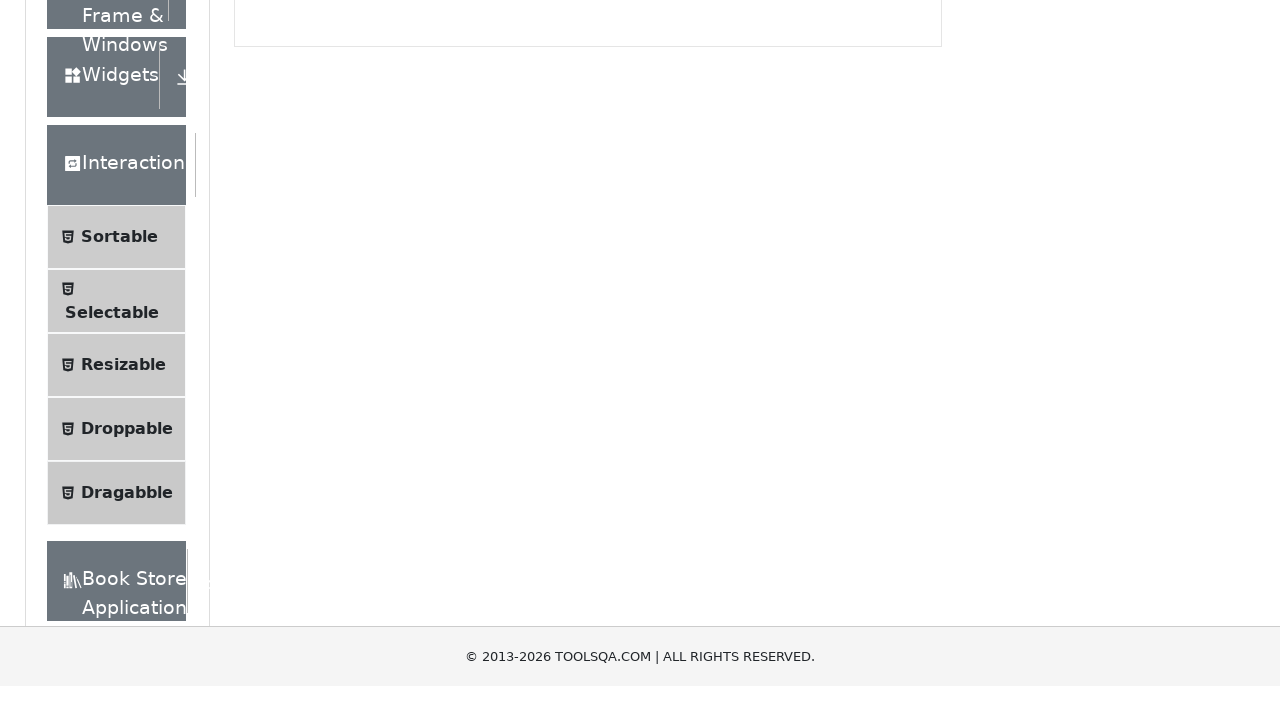

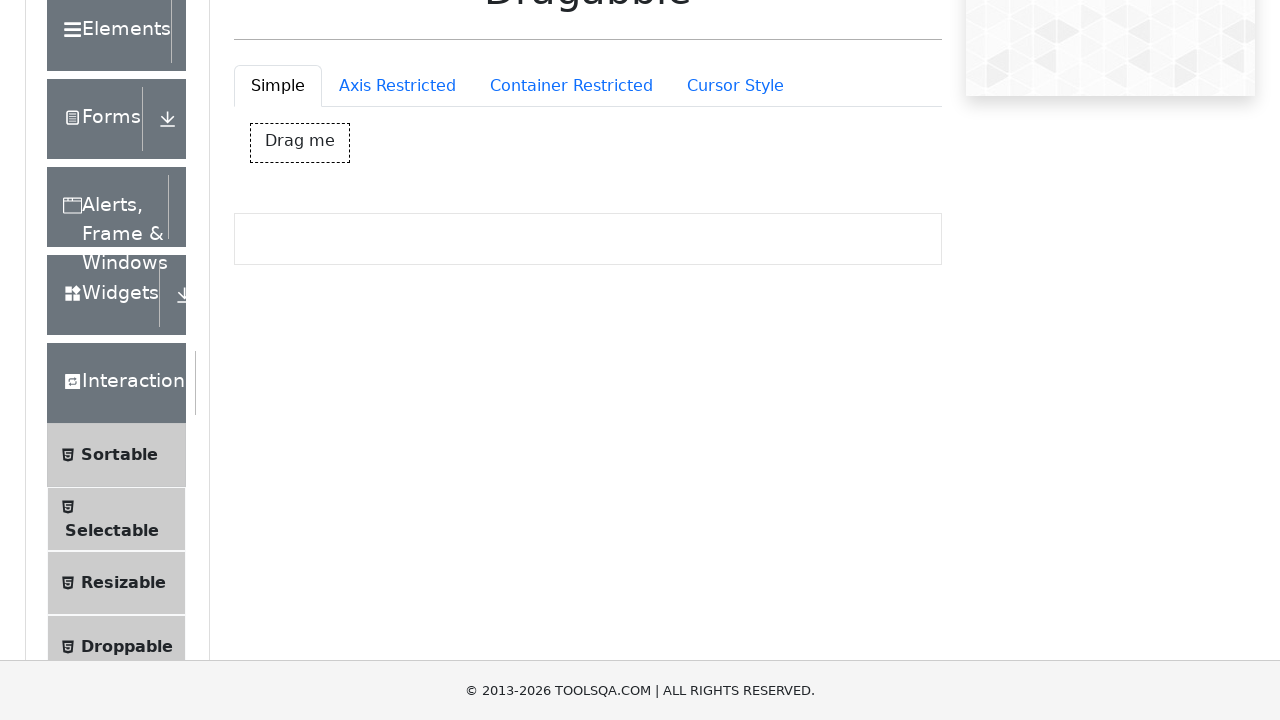